Verifies that the button with name "randomButton1" has a value attribute containing "This is a button"

Starting URL: https://kristinek.github.io/site/examples/locators

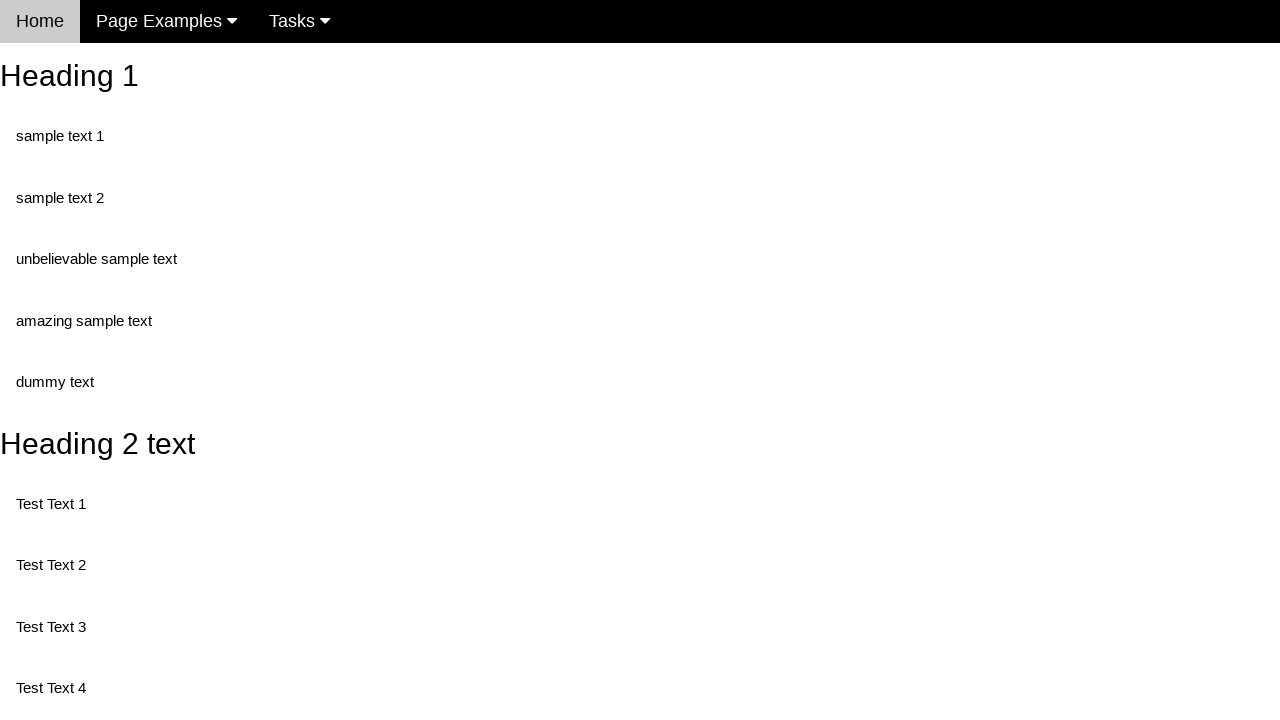

Navigated to locators example page
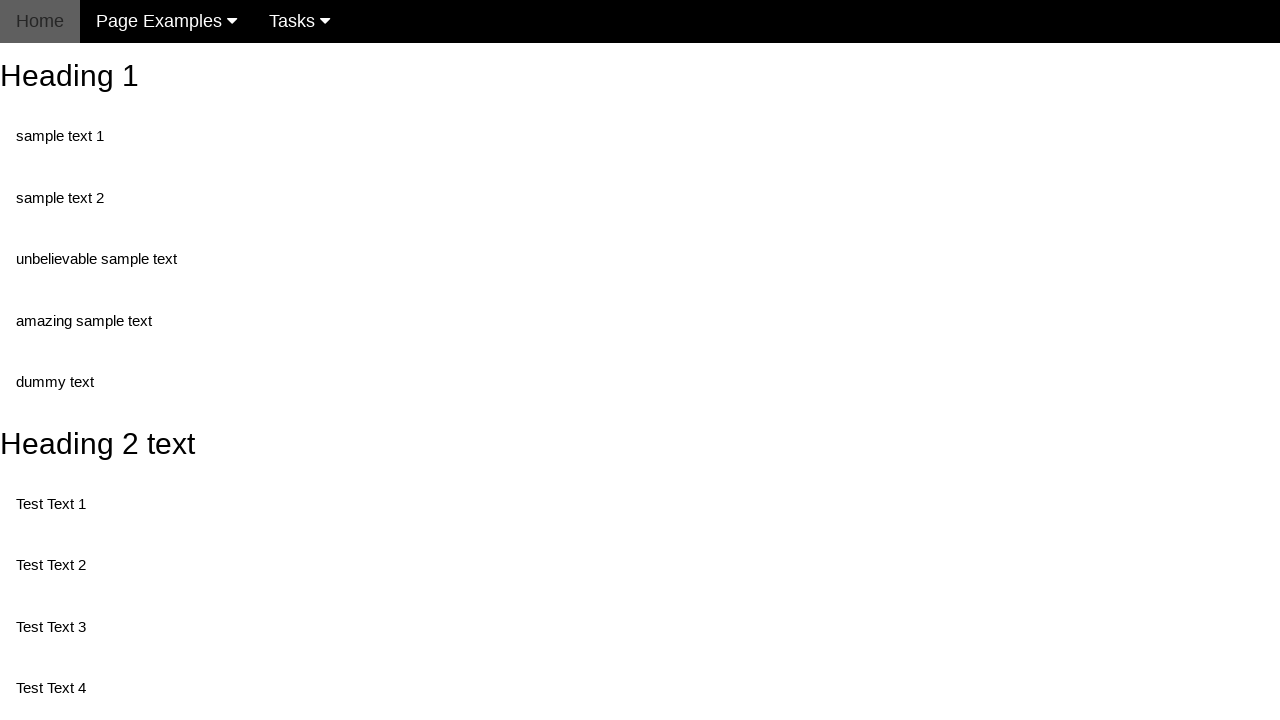

Button 'randomButton1' is now visible and ready
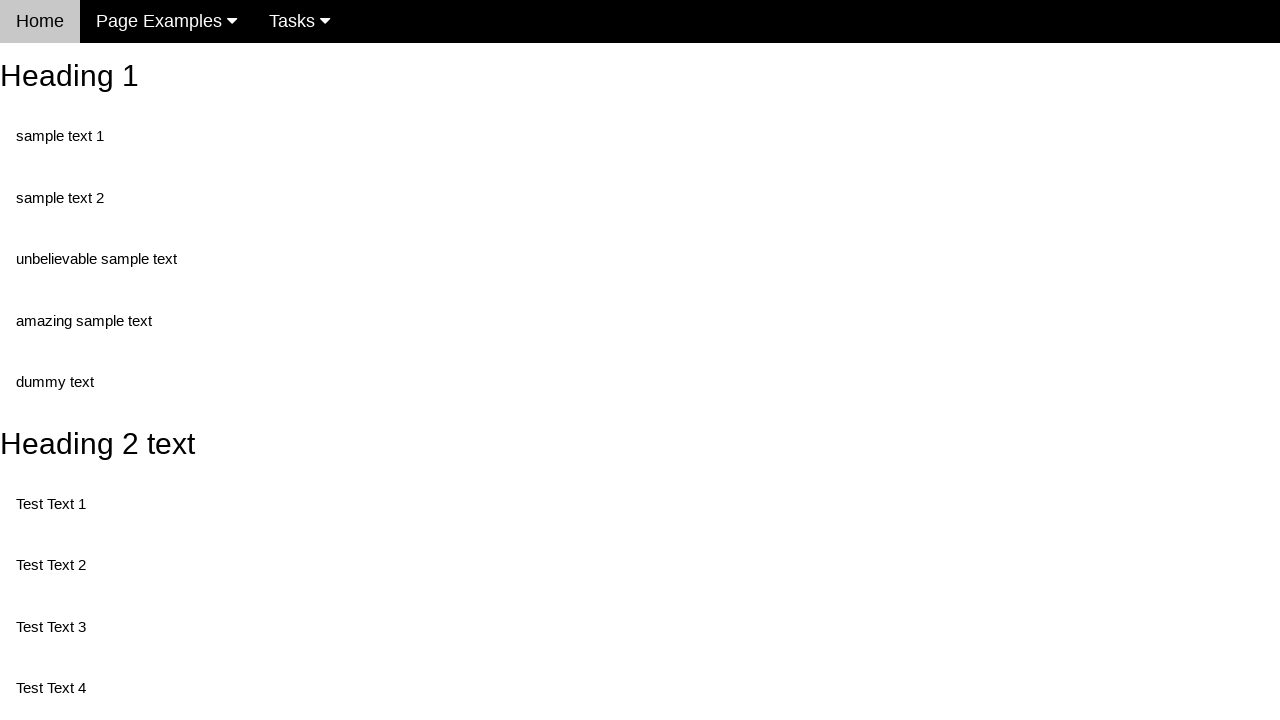

Retrieved value attribute from randomButton1: 'This is a button'
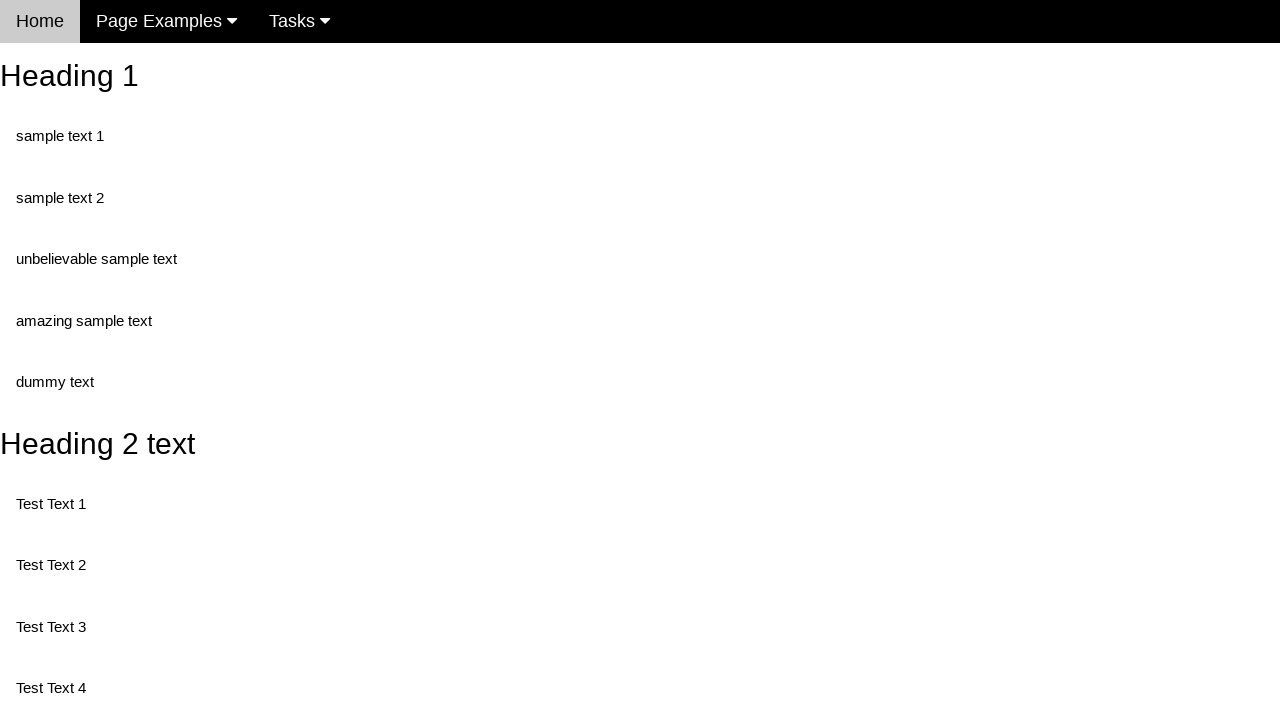

Assertion passed: value attribute contains 'This is a button'
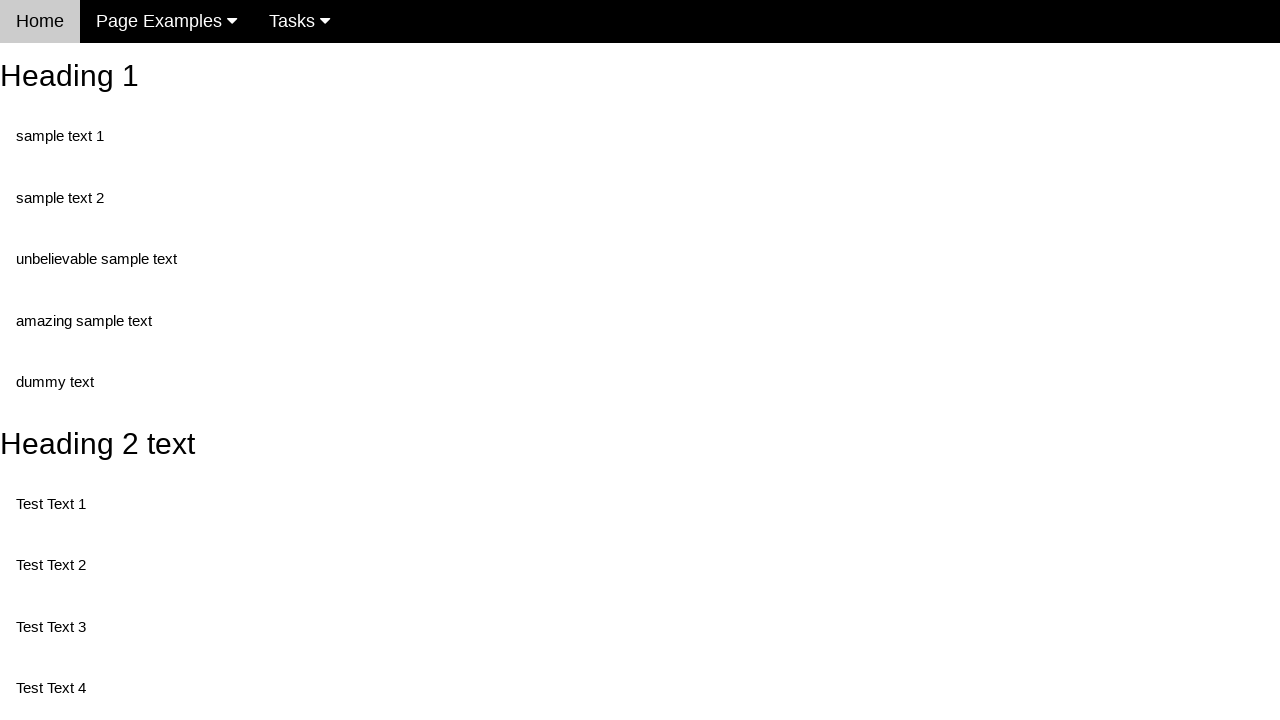

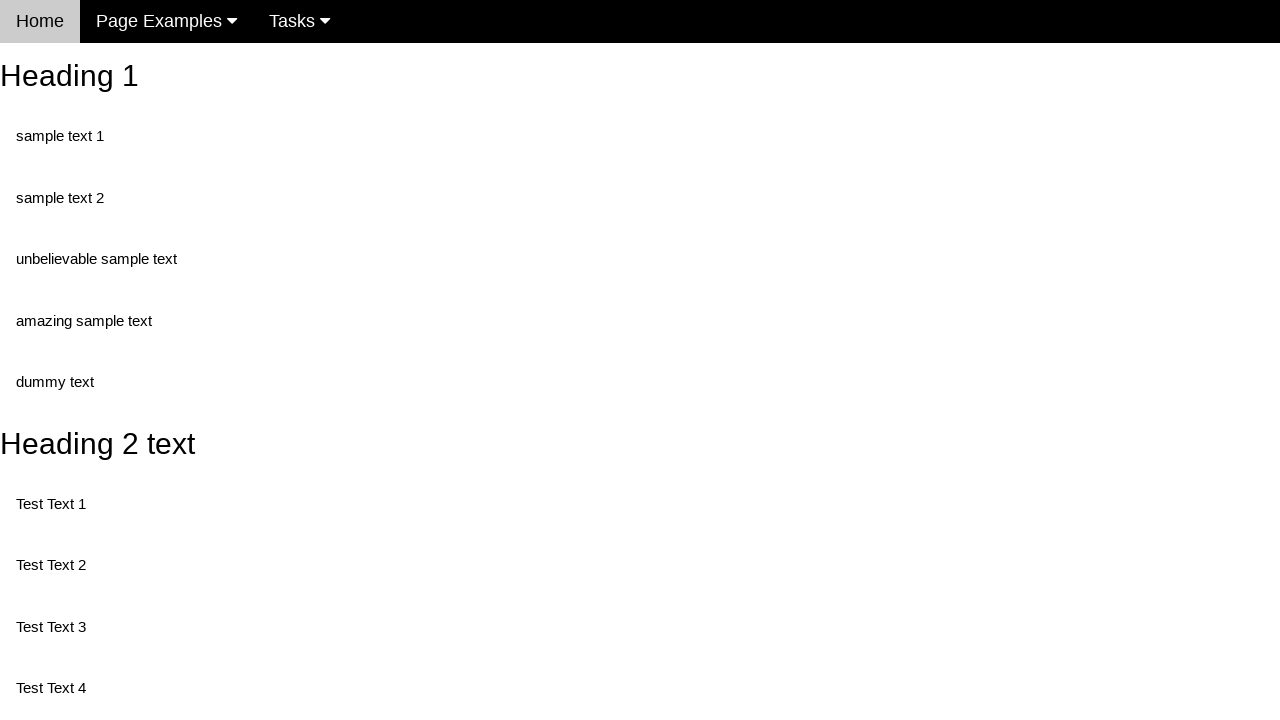